Navigates to a test automation practice site and fills a Wikipedia search input field with a search term

Starting URL: https://testautomationpractice.blogspot.com/

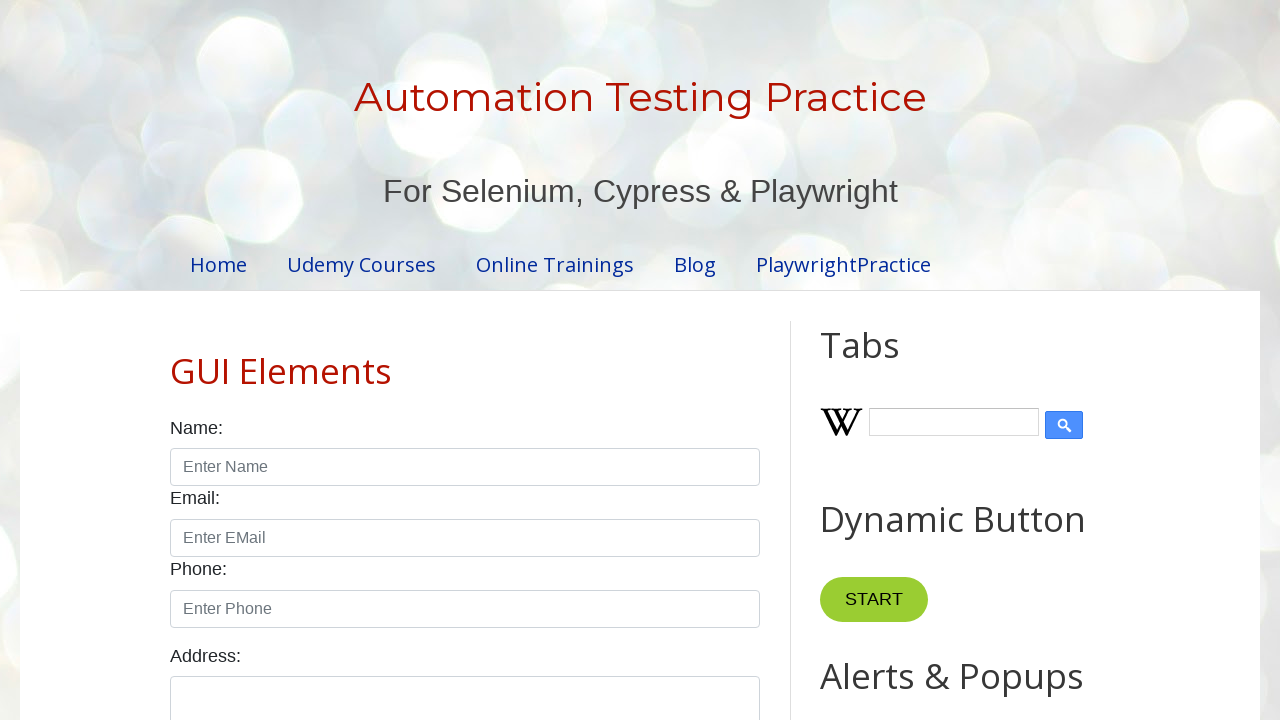

Navigated to test automation practice site
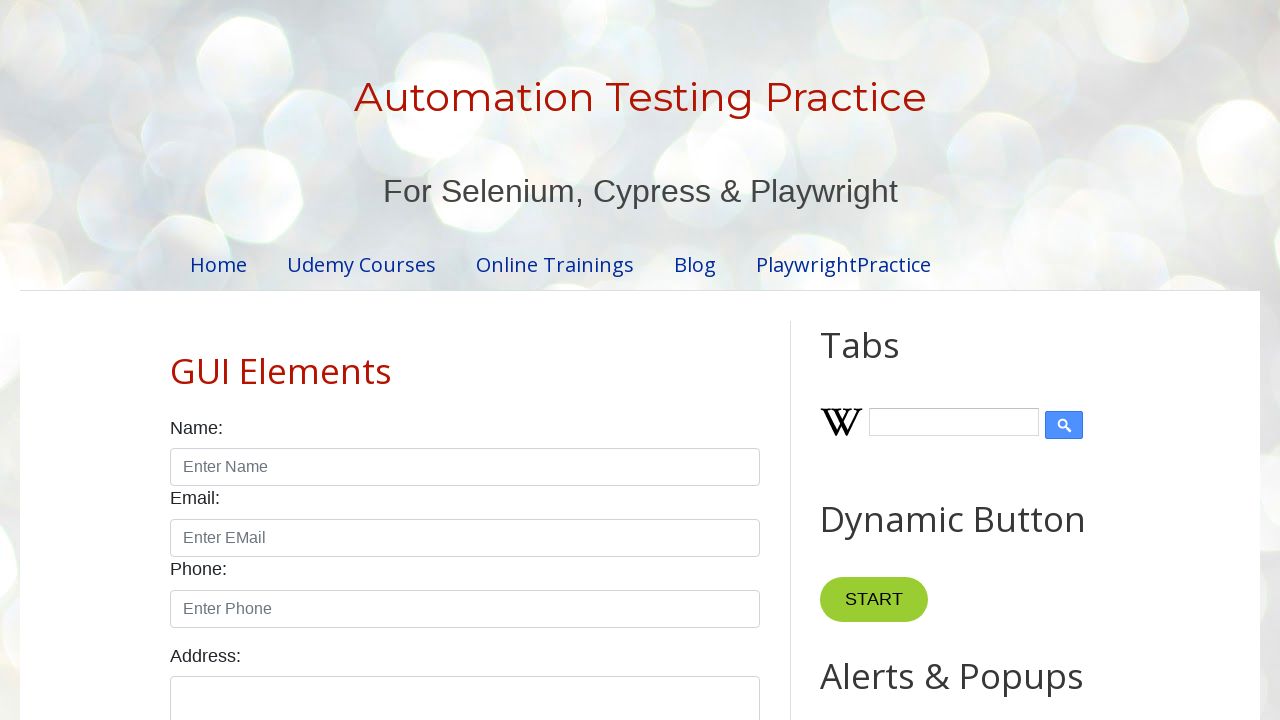

Filled Wikipedia search input field with 'Playwright' on #Wikipedia1_wikipedia-search-input
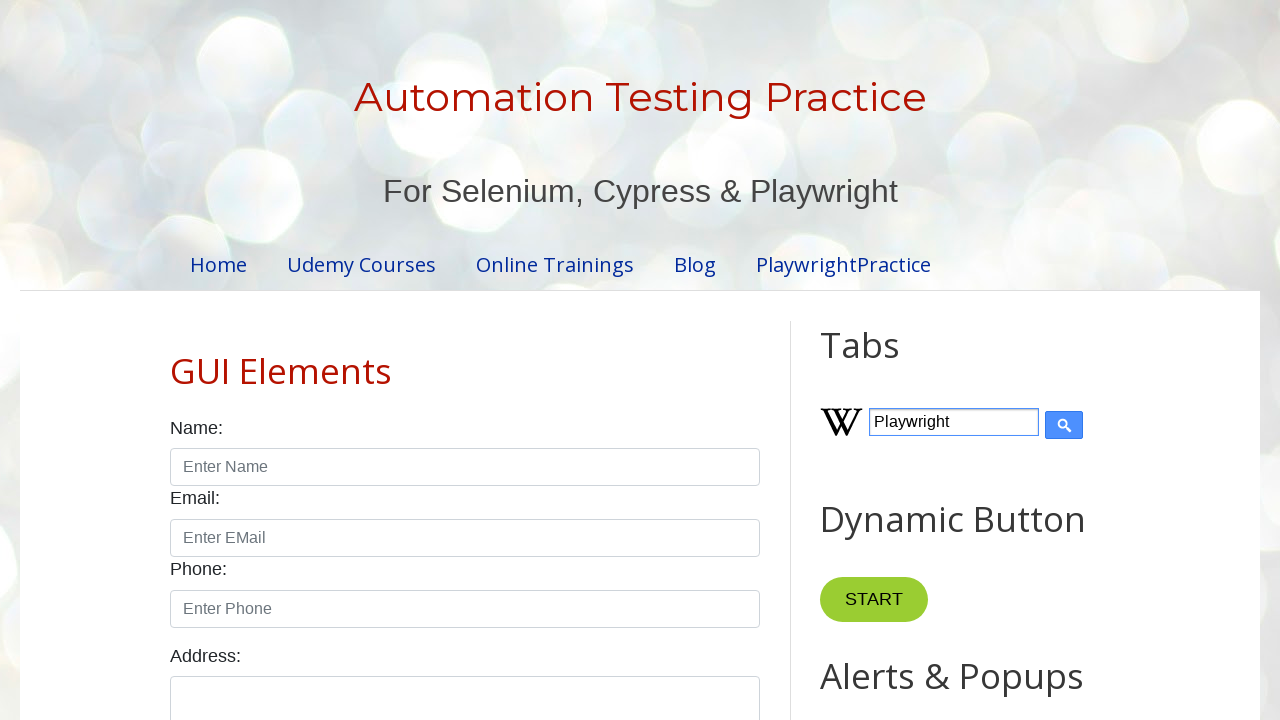

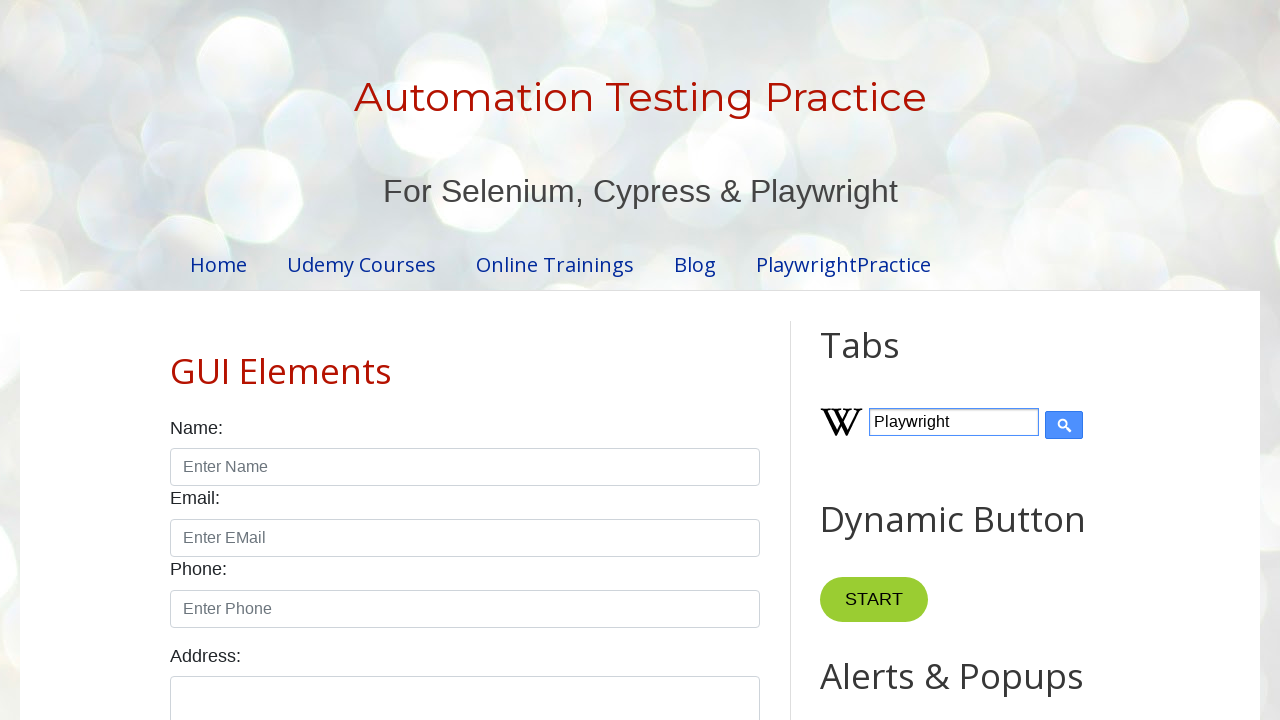